Tests a number input field by entering a value, clearing it, and entering a new value to verify input functionality

Starting URL: http://the-internet.herokuapp.com/inputs

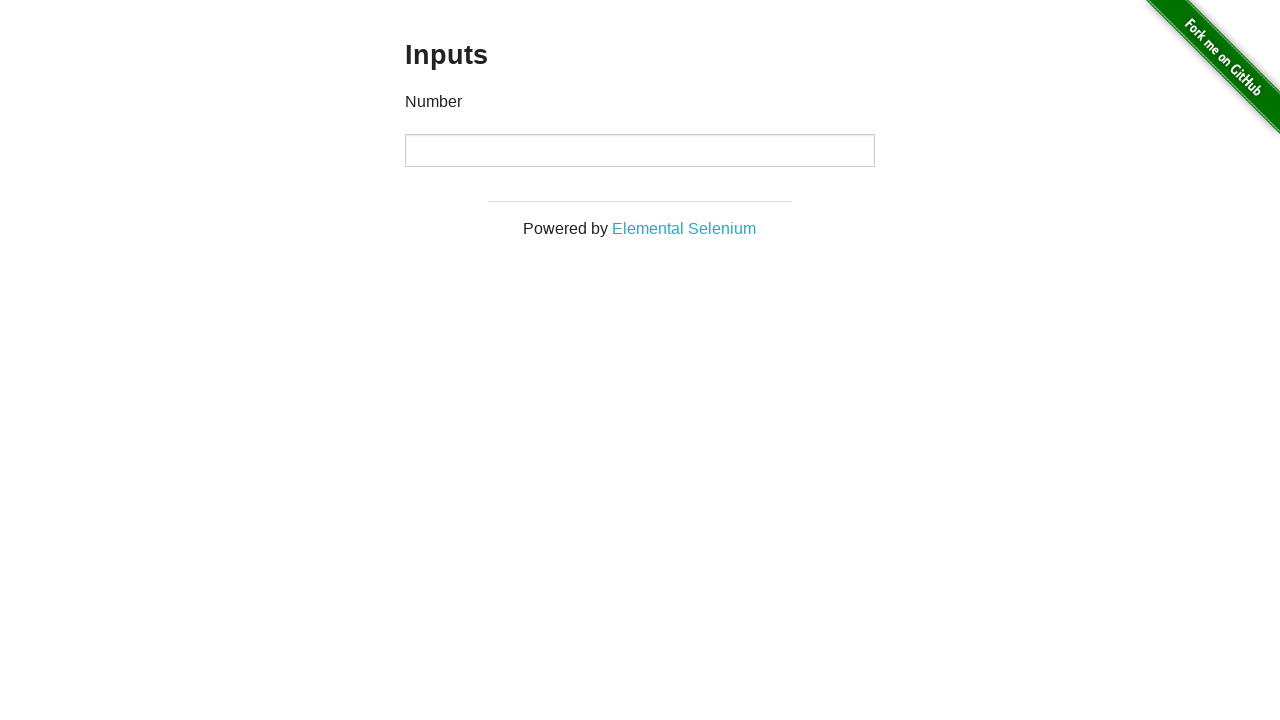

Entered value 1000 into number input field on input[type='number']
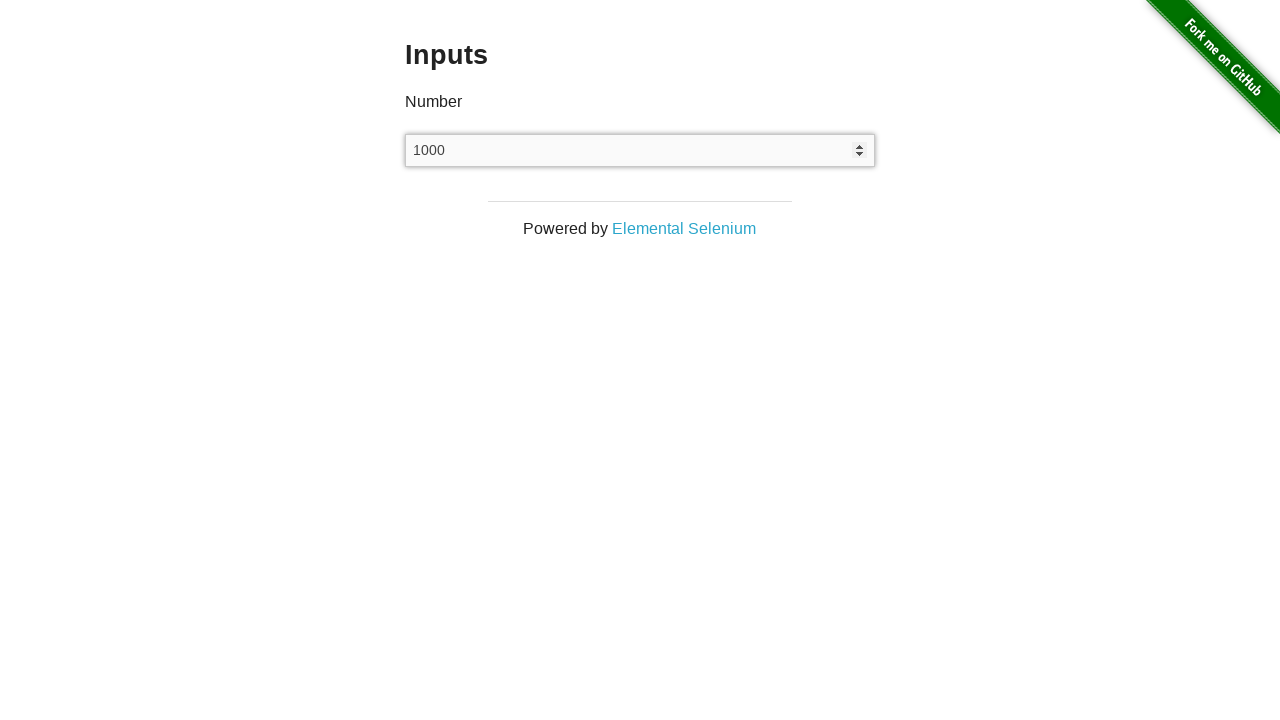

Cleared the number input field on input[type='number']
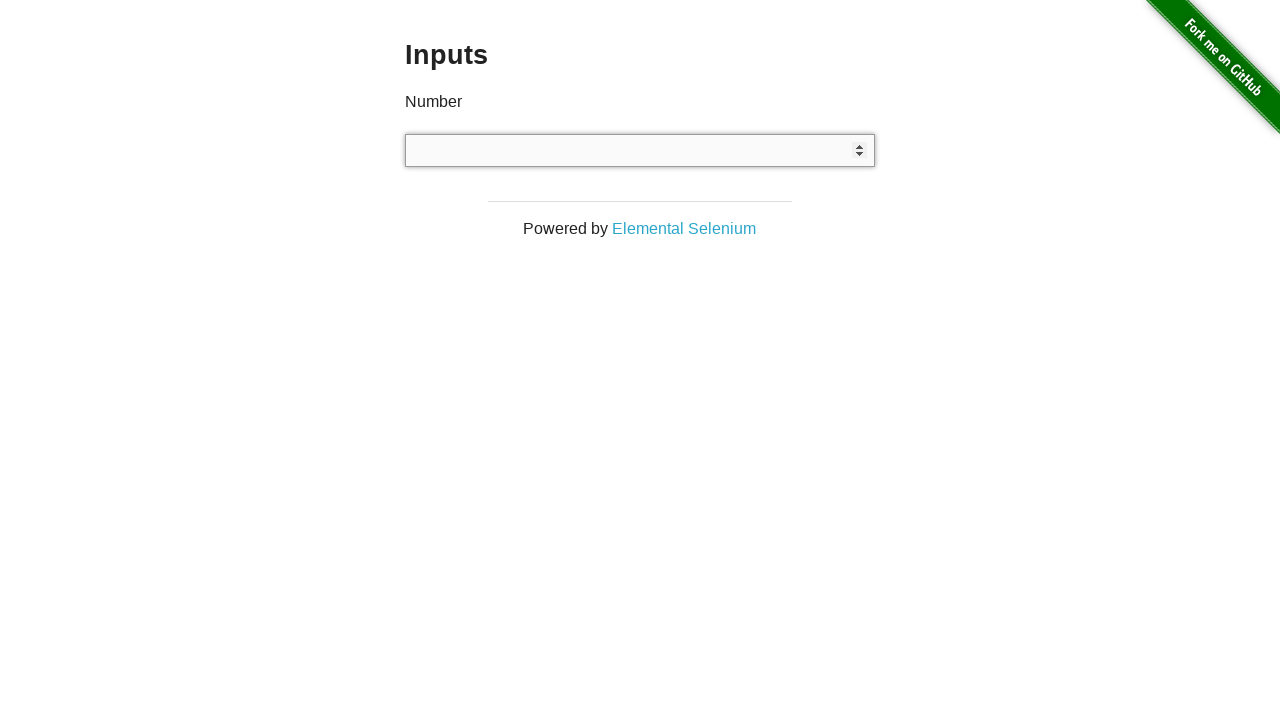

Entered value 999 into number input field on input[type='number']
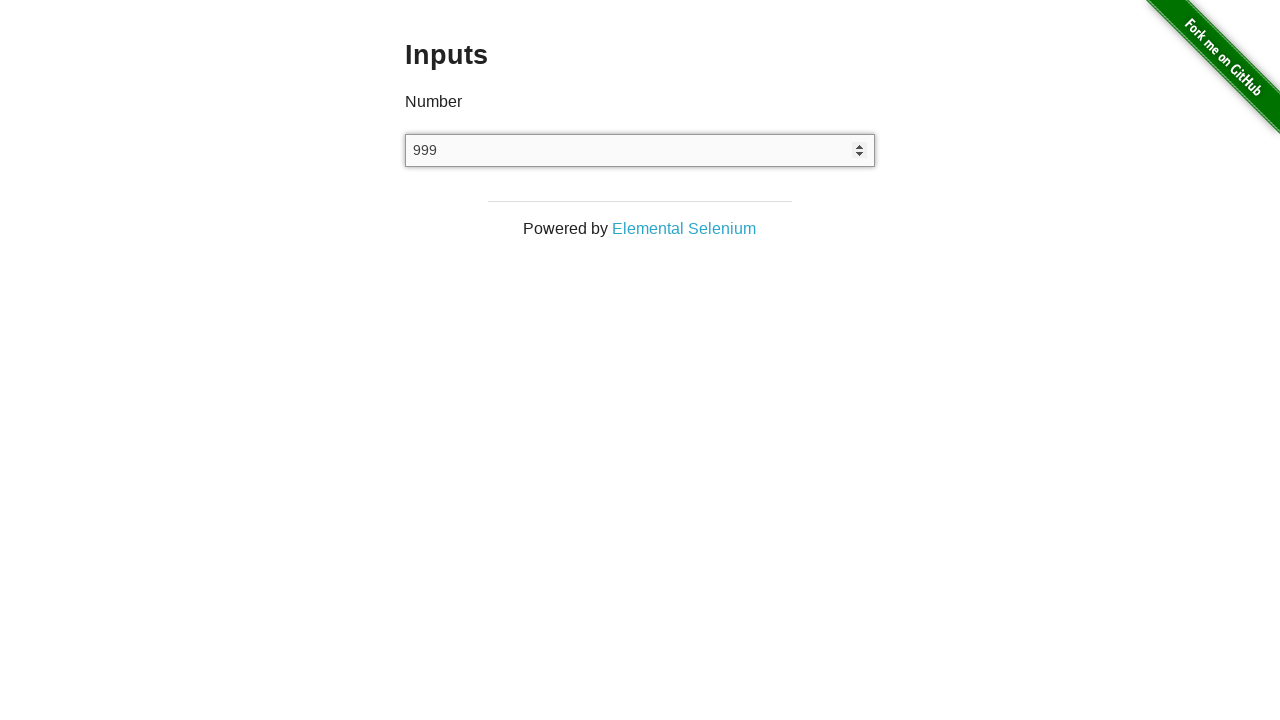

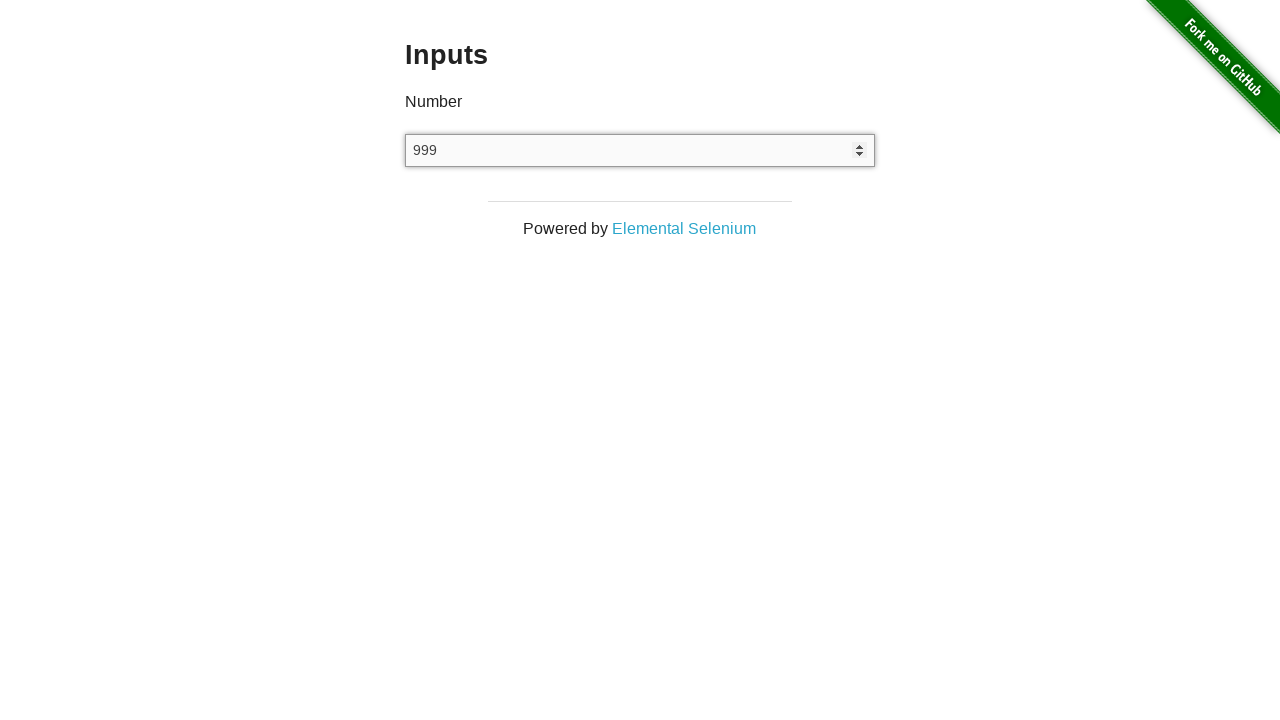